Tests the text box form by navigating to the Elements section, filling out a form with name, email, and addresses, then verifying the submitted data is displayed correctly.

Starting URL: https://demoqa.com/

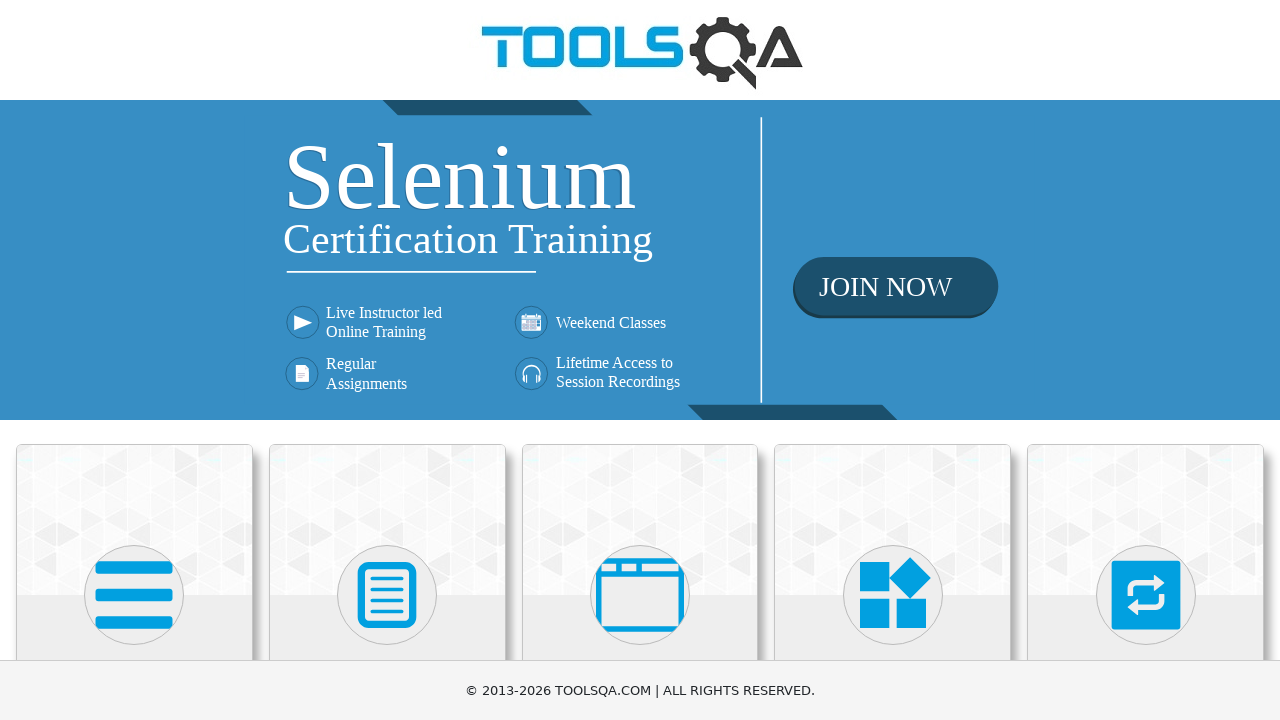

Clicked on Elements card on landing page at (134, 520) on div.card:has-text('Elements')
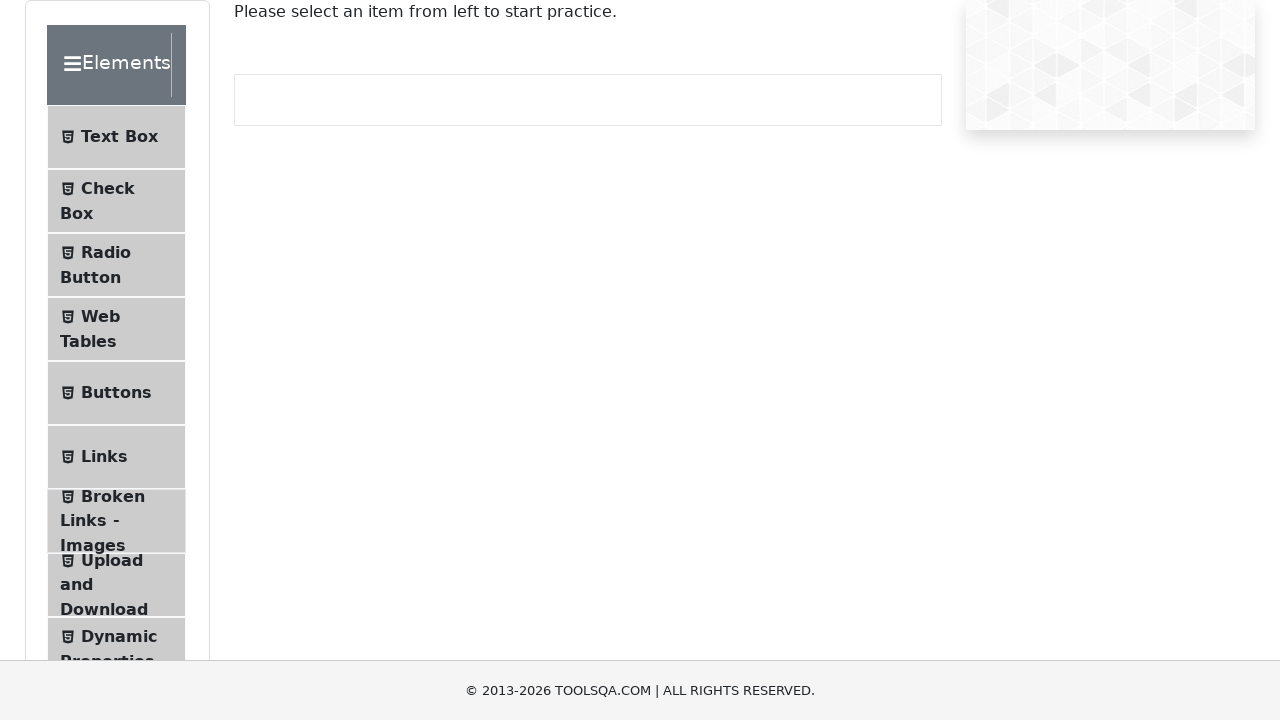

Clicked on Text Box menu item at (119, 137) on span:has-text('Text Box')
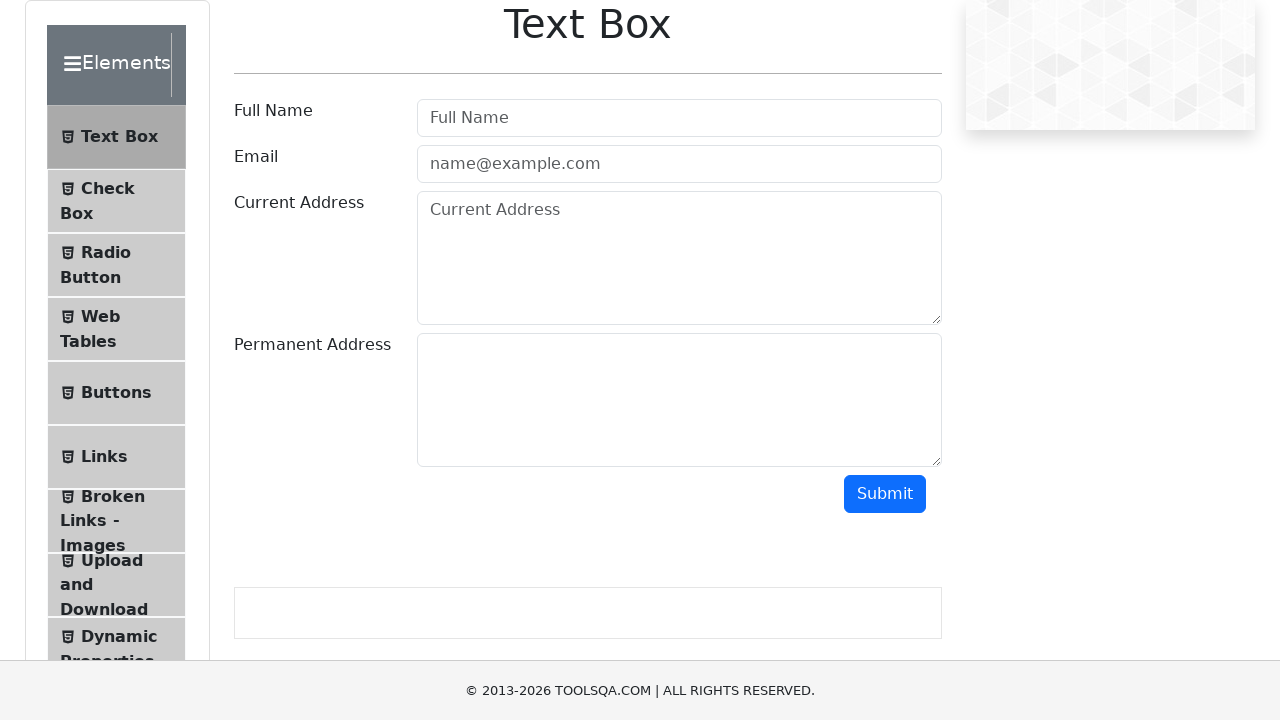

Filled username field with 'John Smith' on #userName
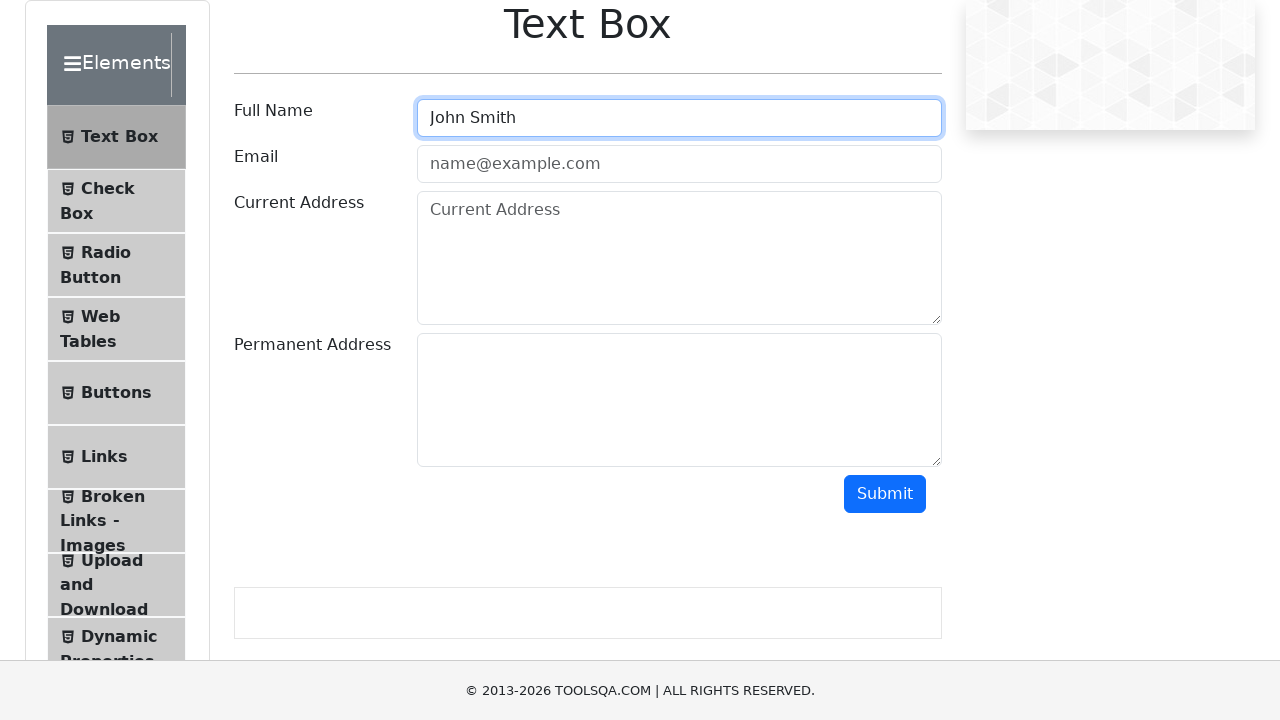

Filled email field with 'johnsmith@example.com' on #userEmail
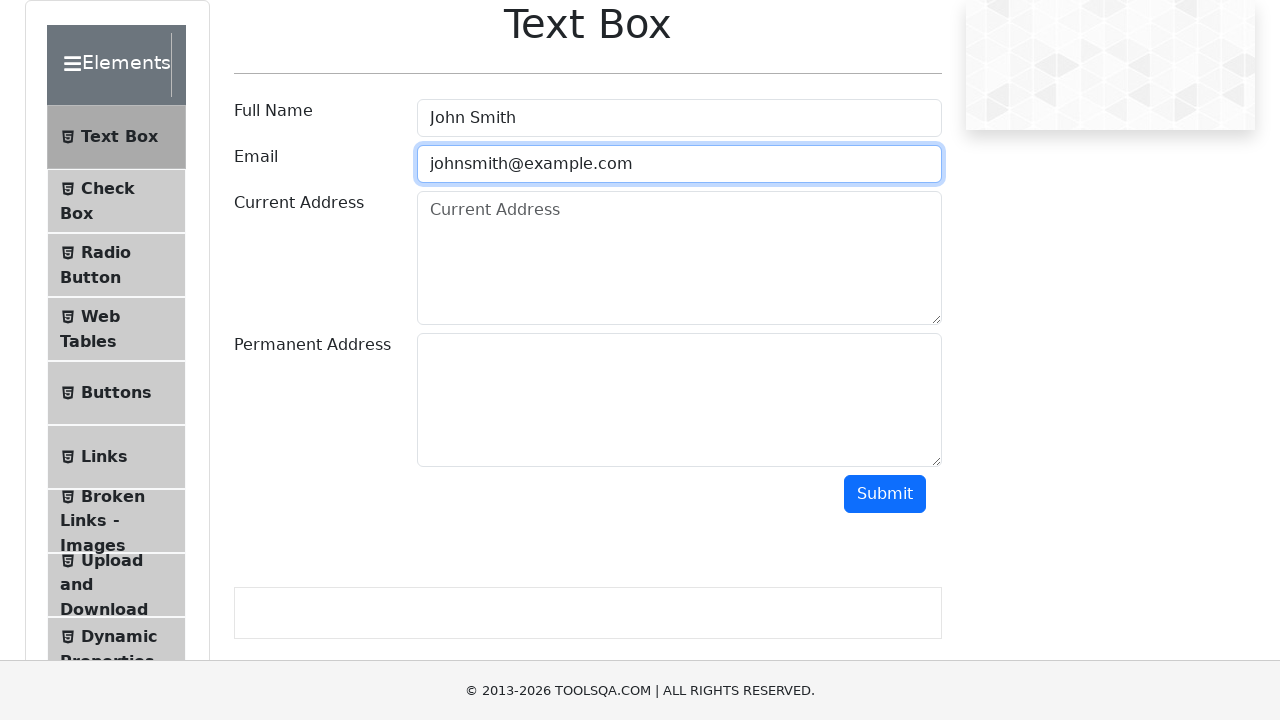

Filled current address with '123 Main Street, New York, NY 10001' on #currentAddress
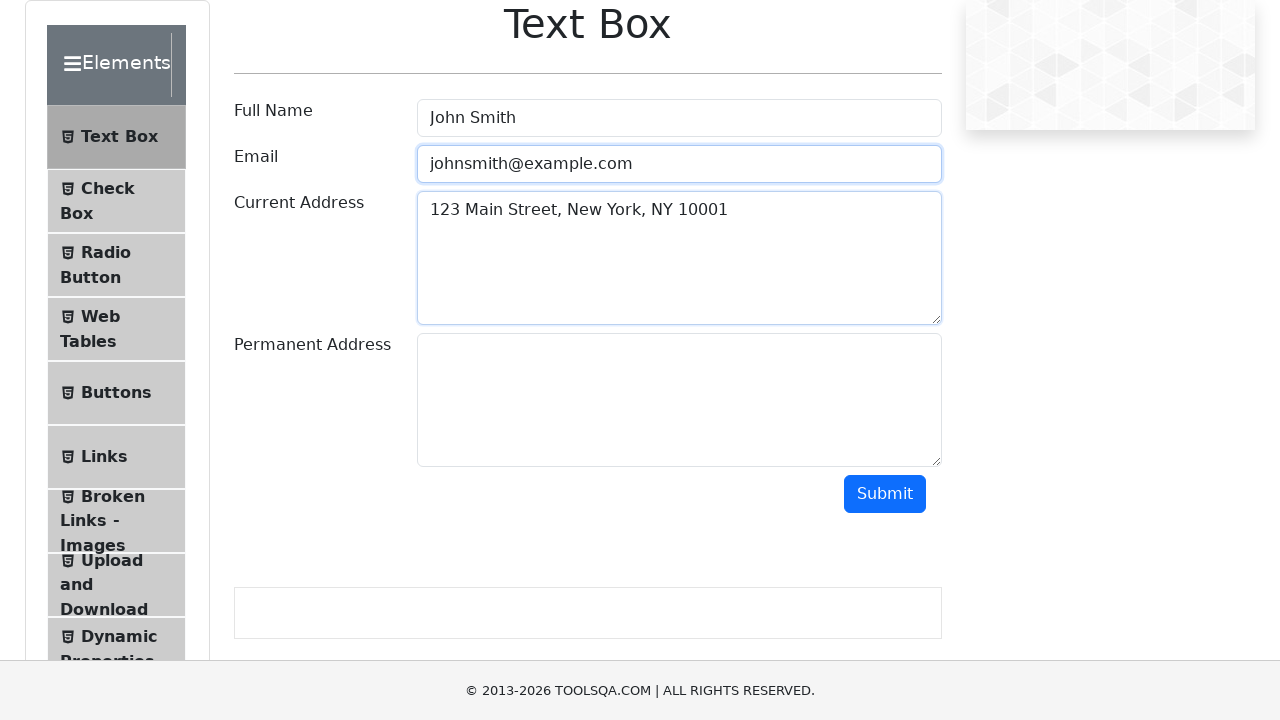

Filled permanent address with '456 Oak Avenue, Los Angeles, CA 90001' on #permanentAddress
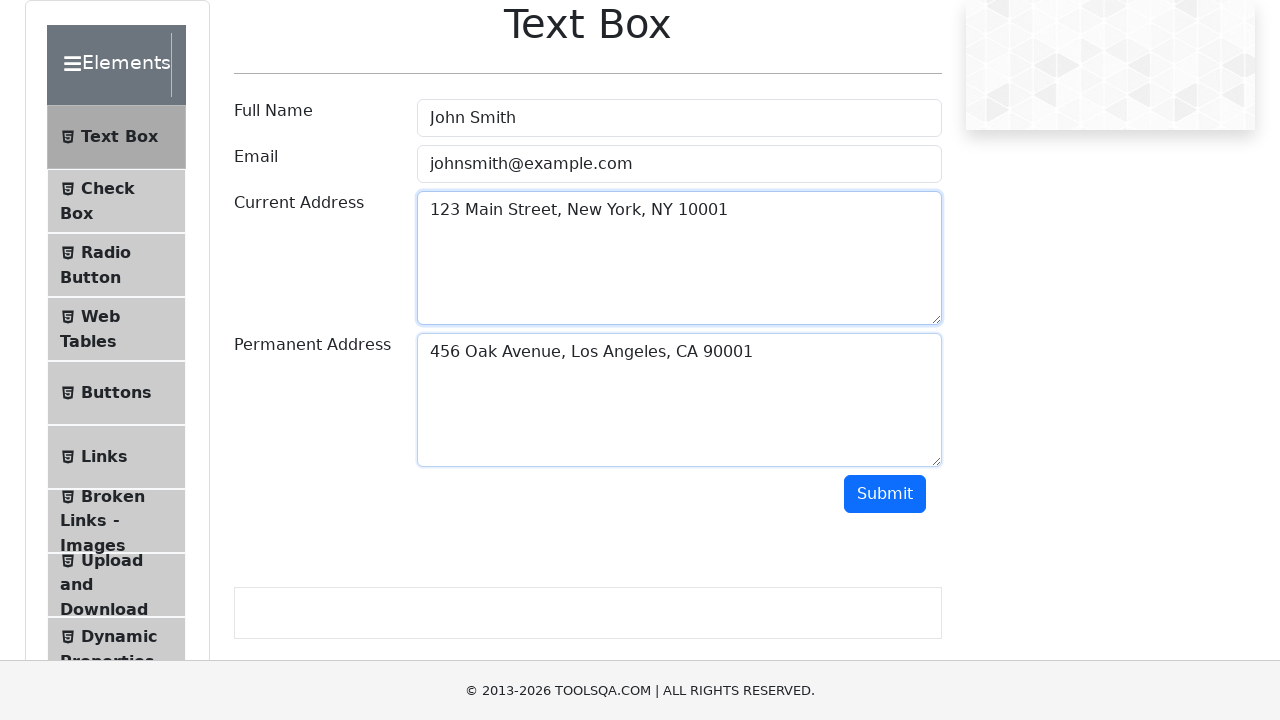

Clicked submit button to submit the form at (885, 494) on #submit
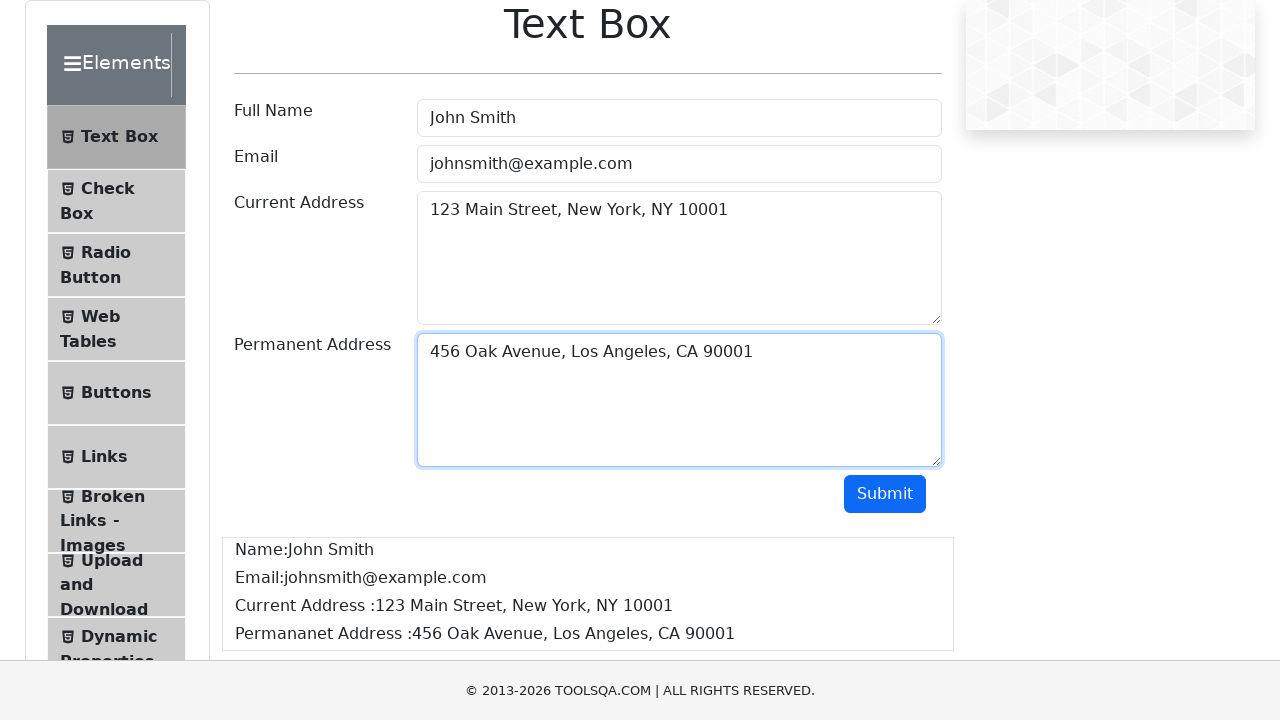

Verified submitted data is displayed in output section
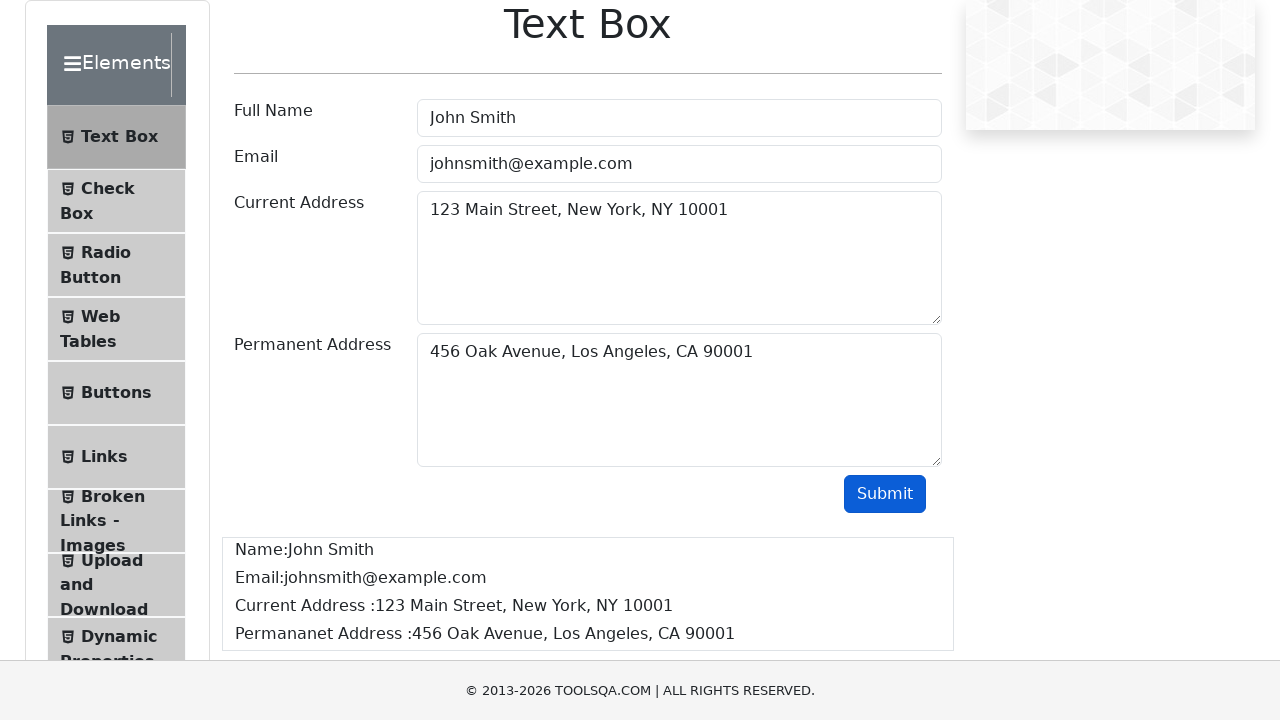

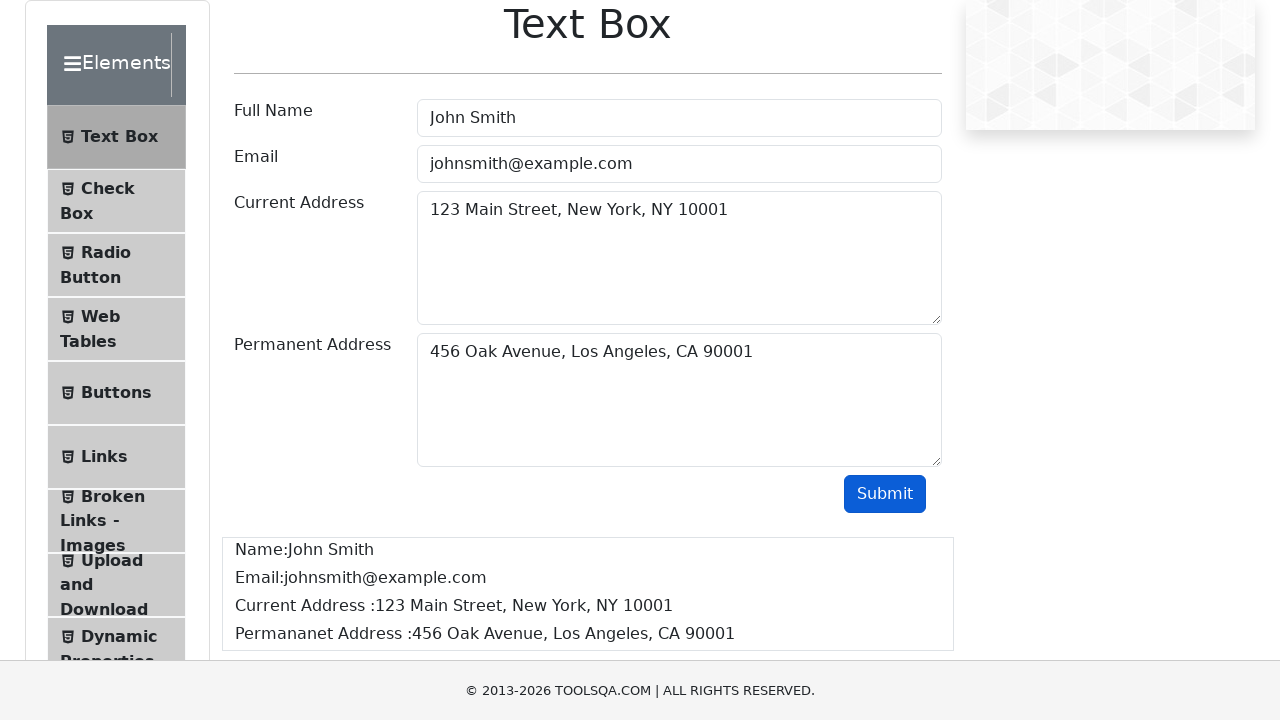